Tests a registration form by filling all required input fields with text and submitting the form, then verifies that the registration was successful by checking for a congratulations message.

Starting URL: http://suninjuly.github.io/registration1.html

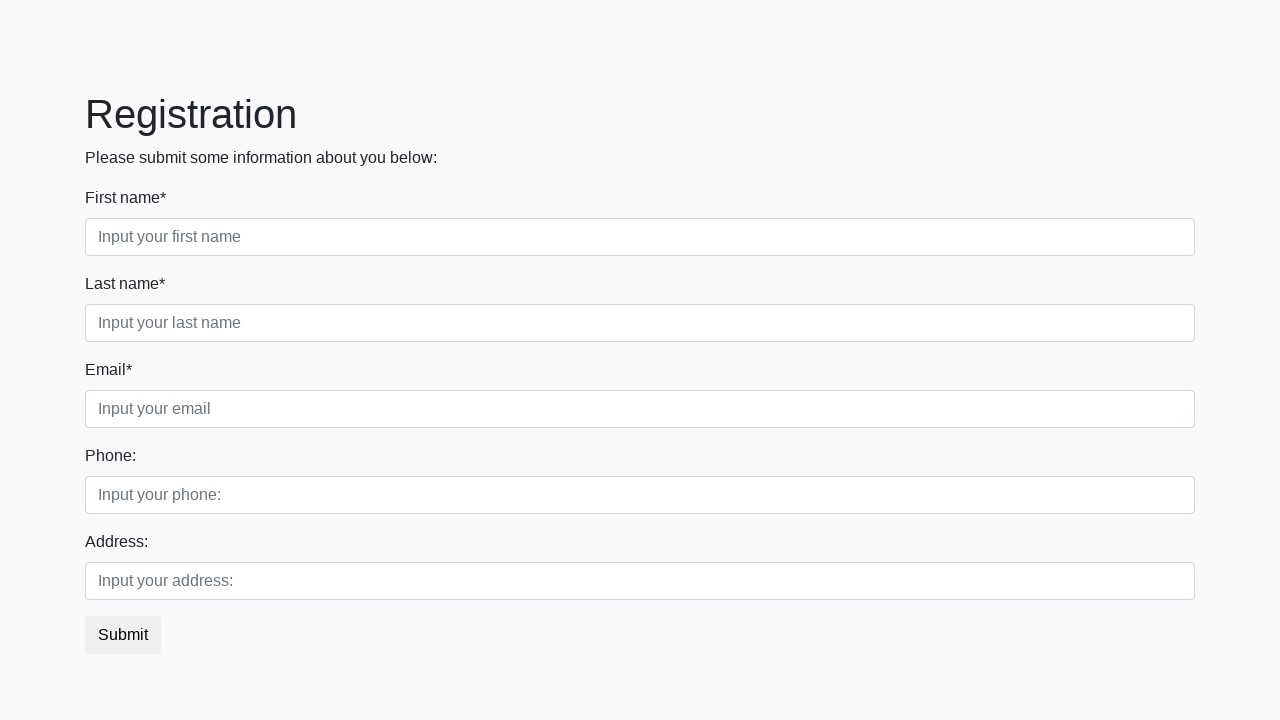

Navigated to registration form page
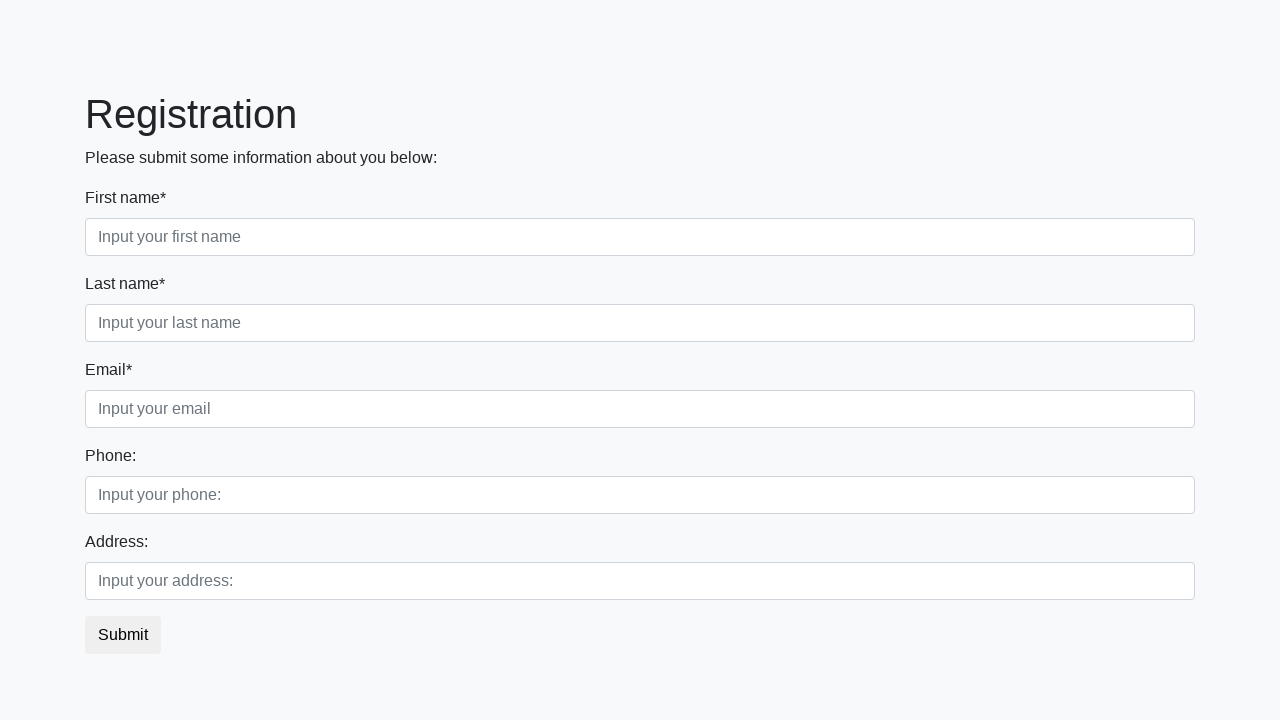

Located all required input fields
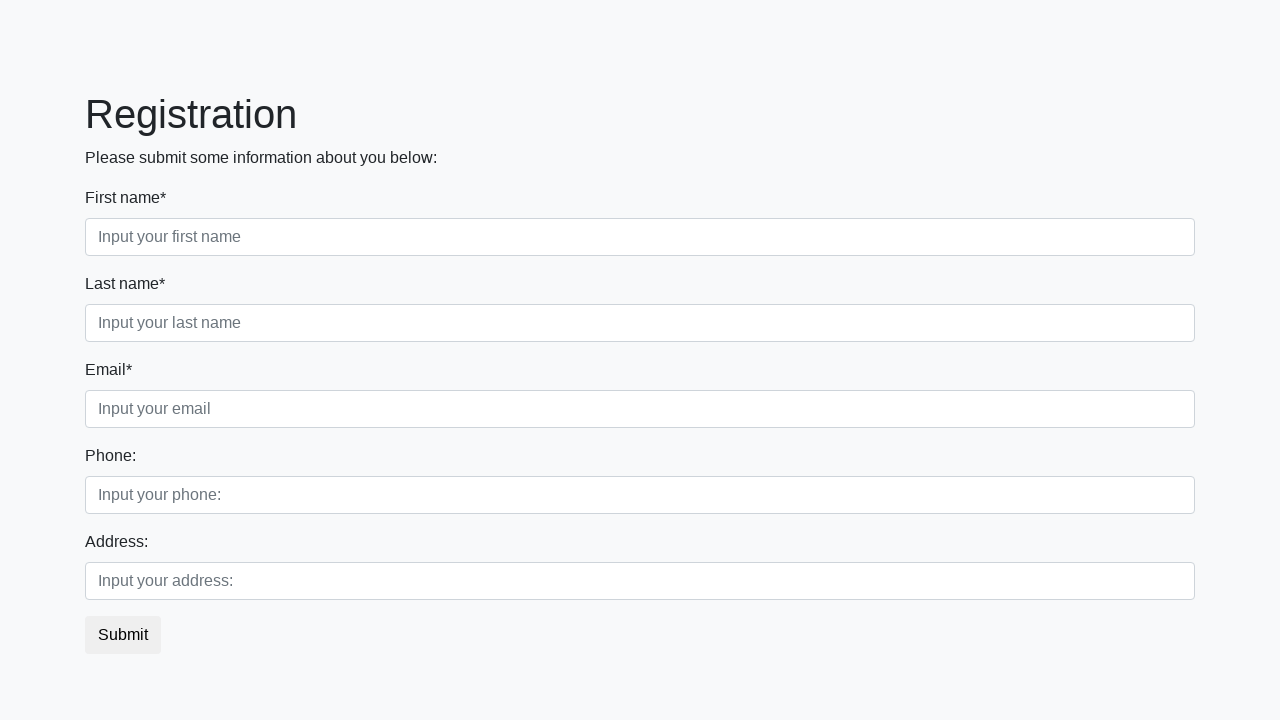

Filled a required input field with test data on input:required >> nth=0
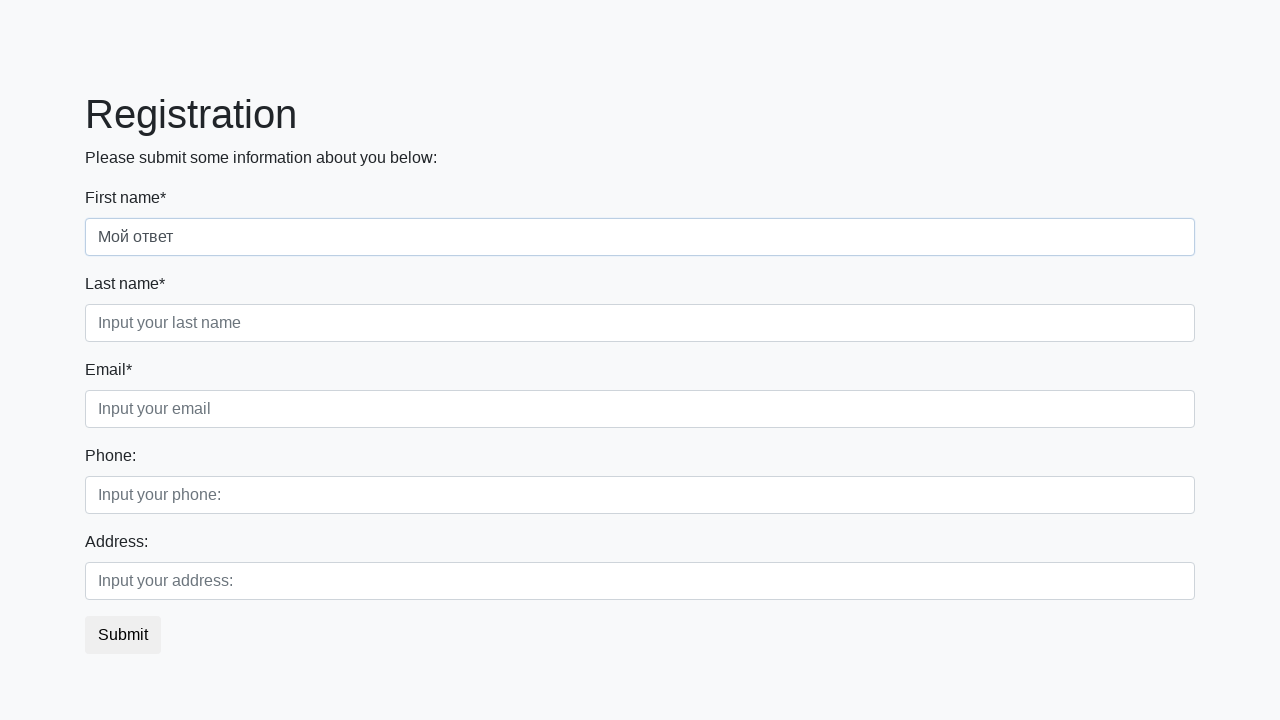

Filled a required input field with test data on input:required >> nth=1
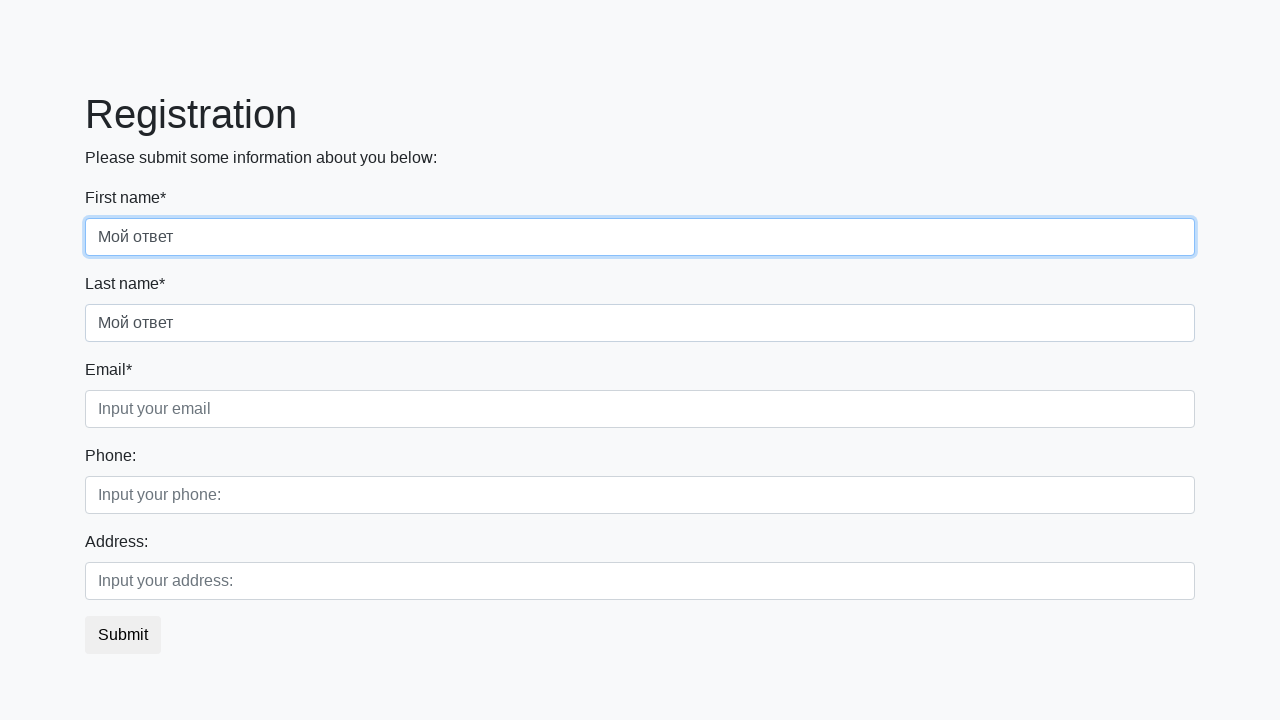

Filled a required input field with test data on input:required >> nth=2
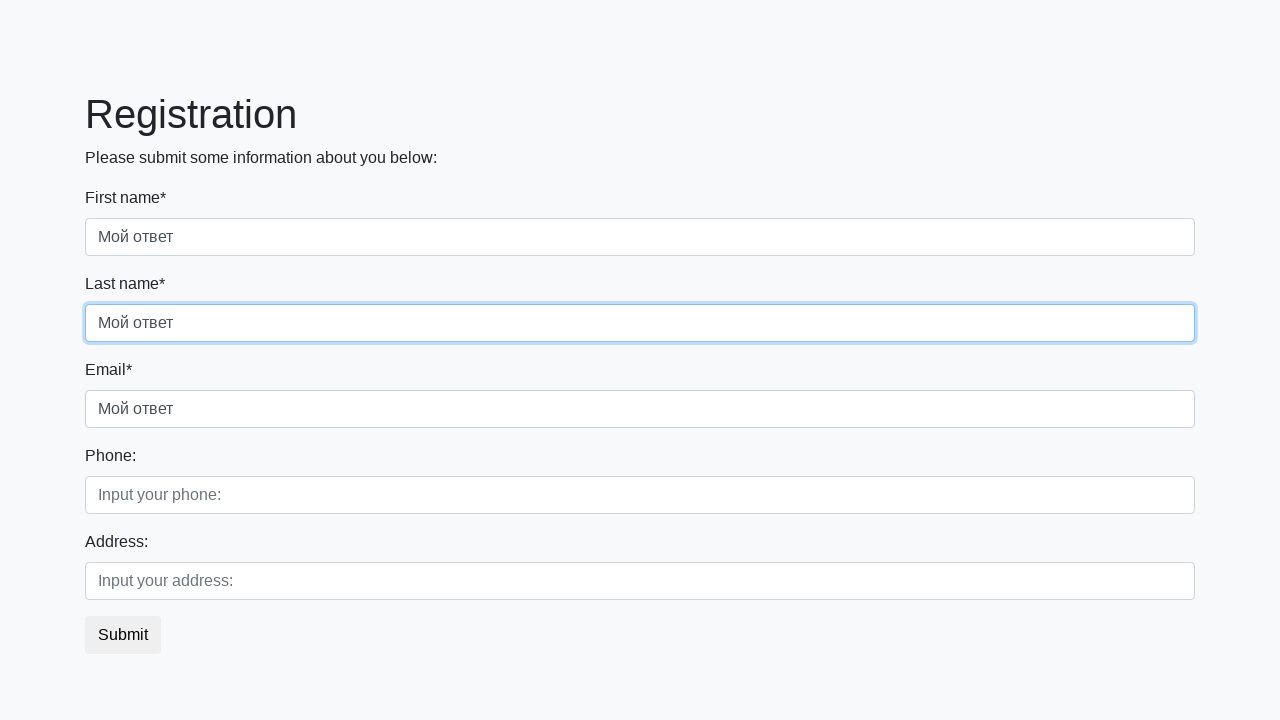

Clicked the submit button at (123, 635) on button.btn
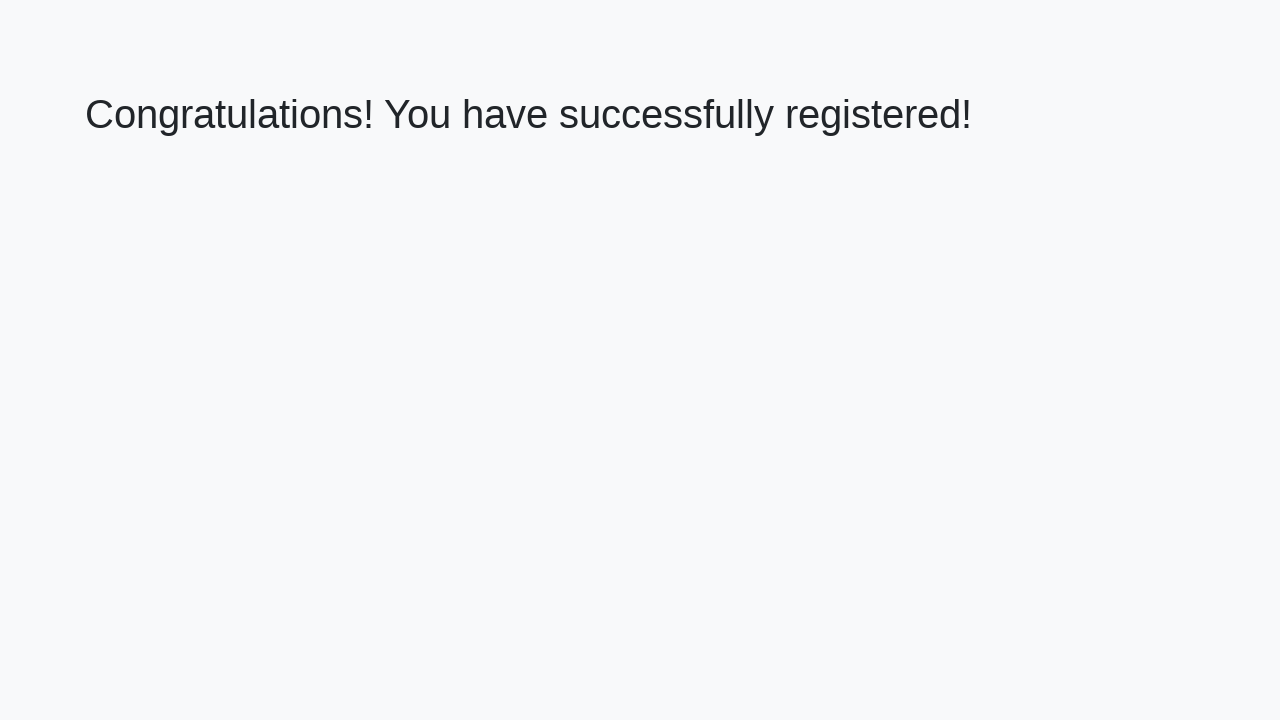

Waited for congratulations message to appear
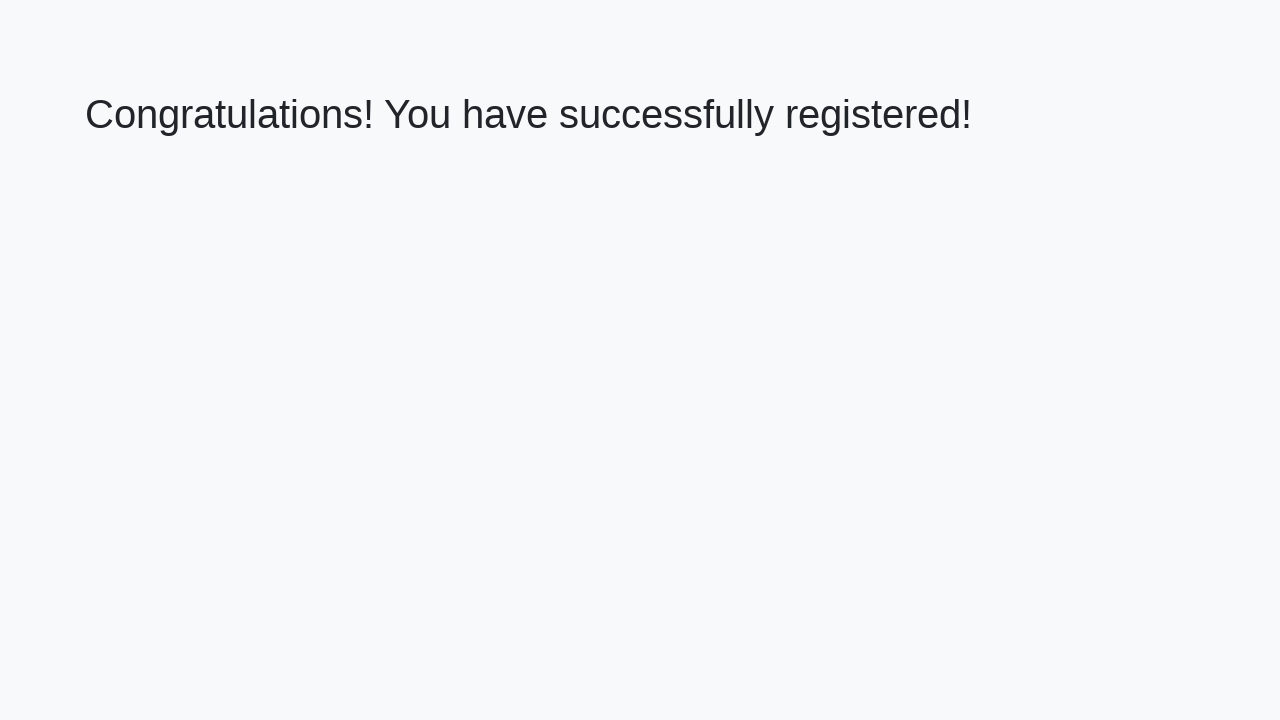

Retrieved congratulations message text
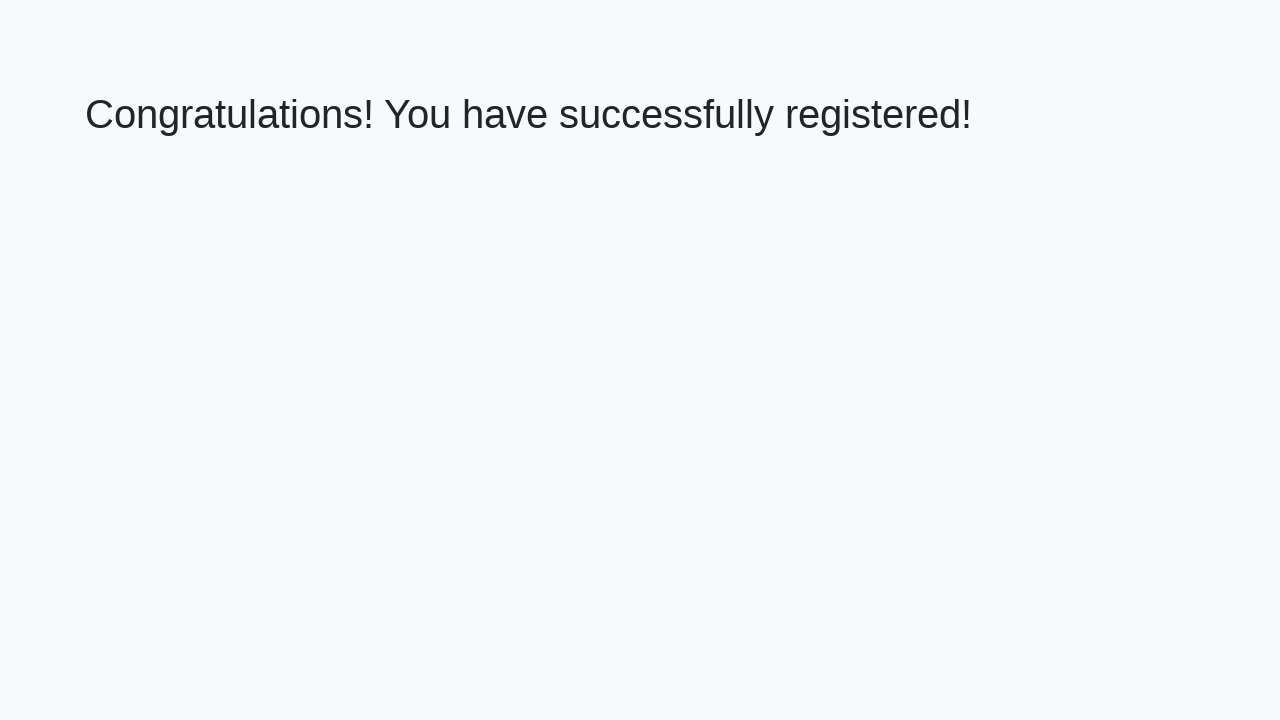

Verified that congratulations message is correct
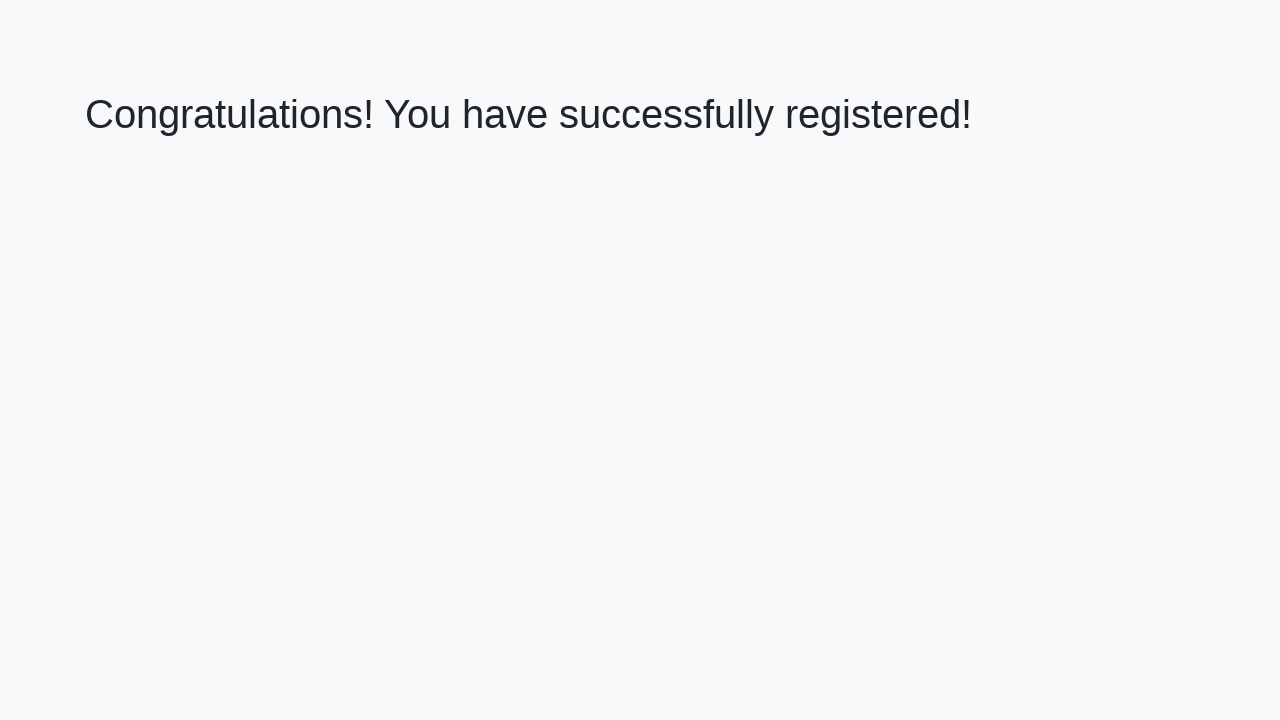

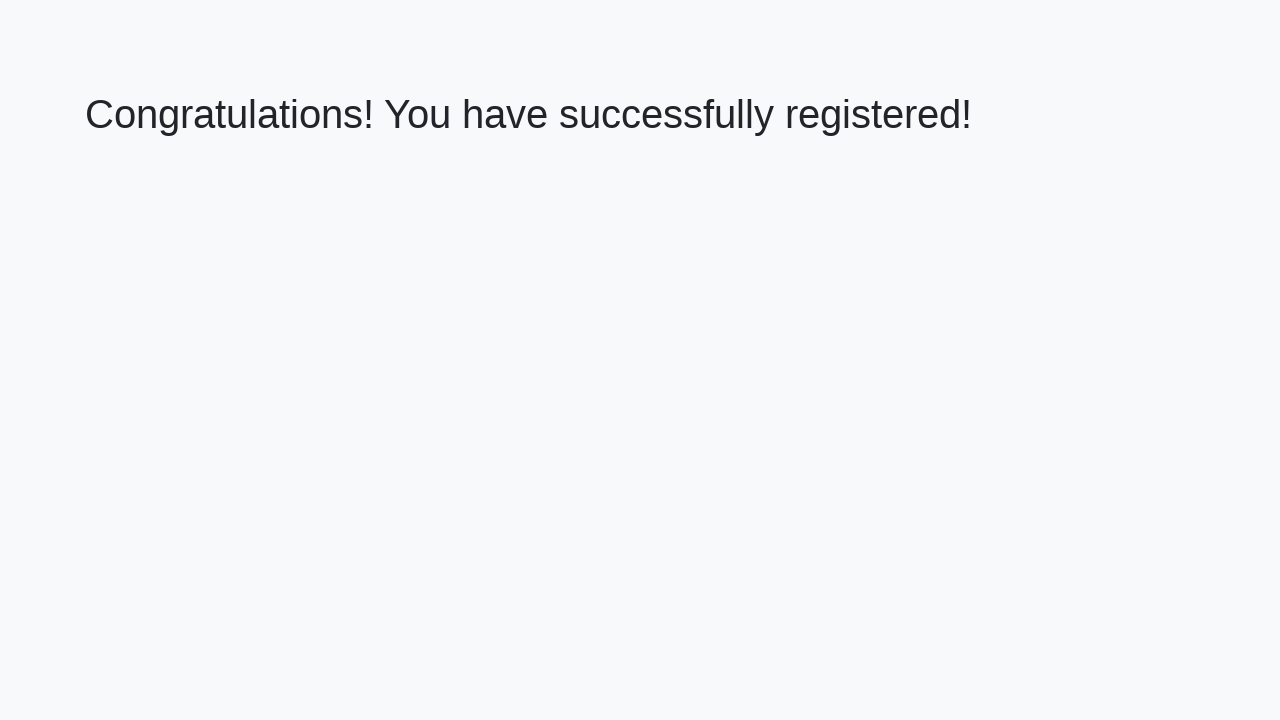